Navigates to FirstCry website and verifies the page loads by checking the title and URL are accessible, then minimizes the browser window.

Starting URL: https://www.firstcry.com

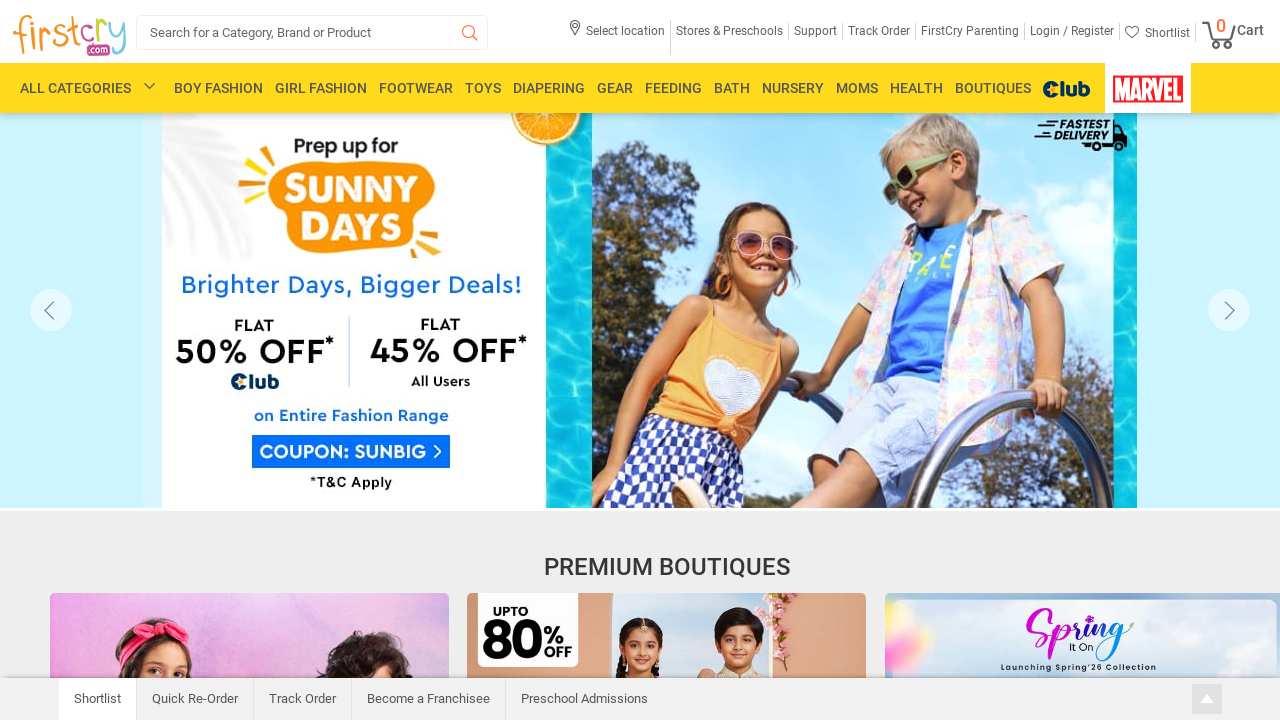

Waited for page to reach domcontentloaded state
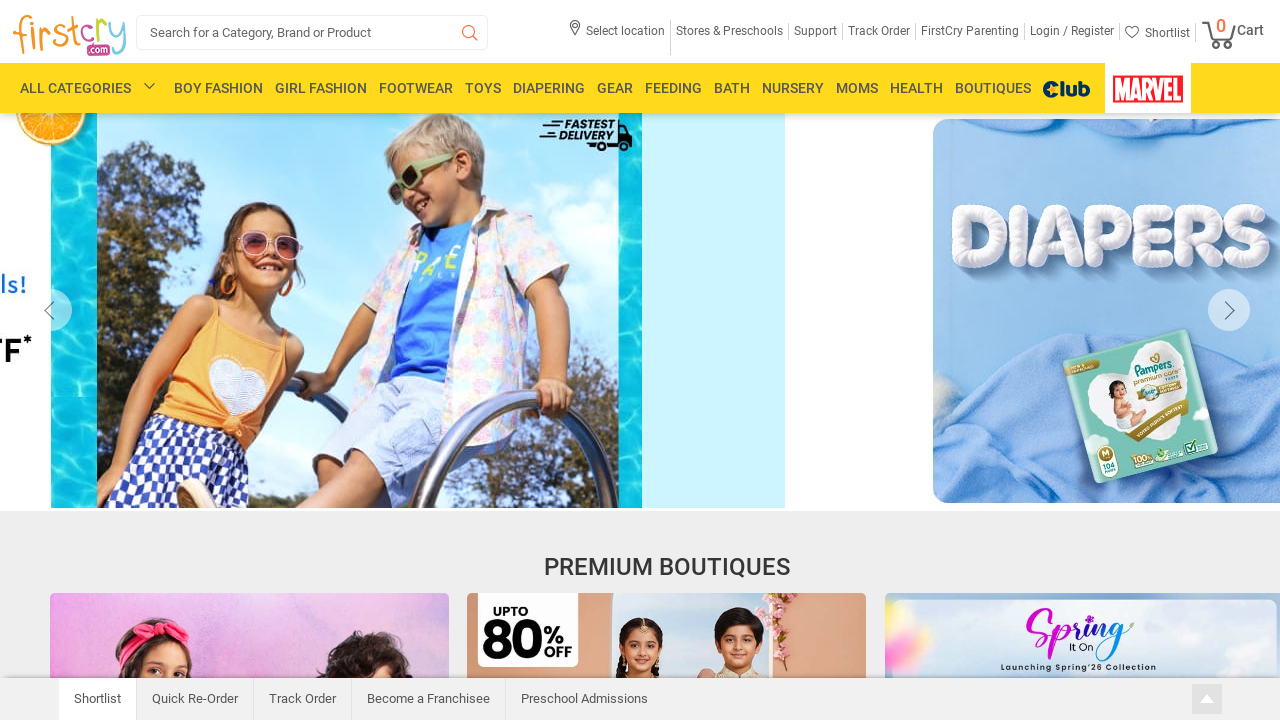

Retrieved page title: Baby Products Online India: Newborn Baby Products & Kids Online Shopping at FirstCry.com
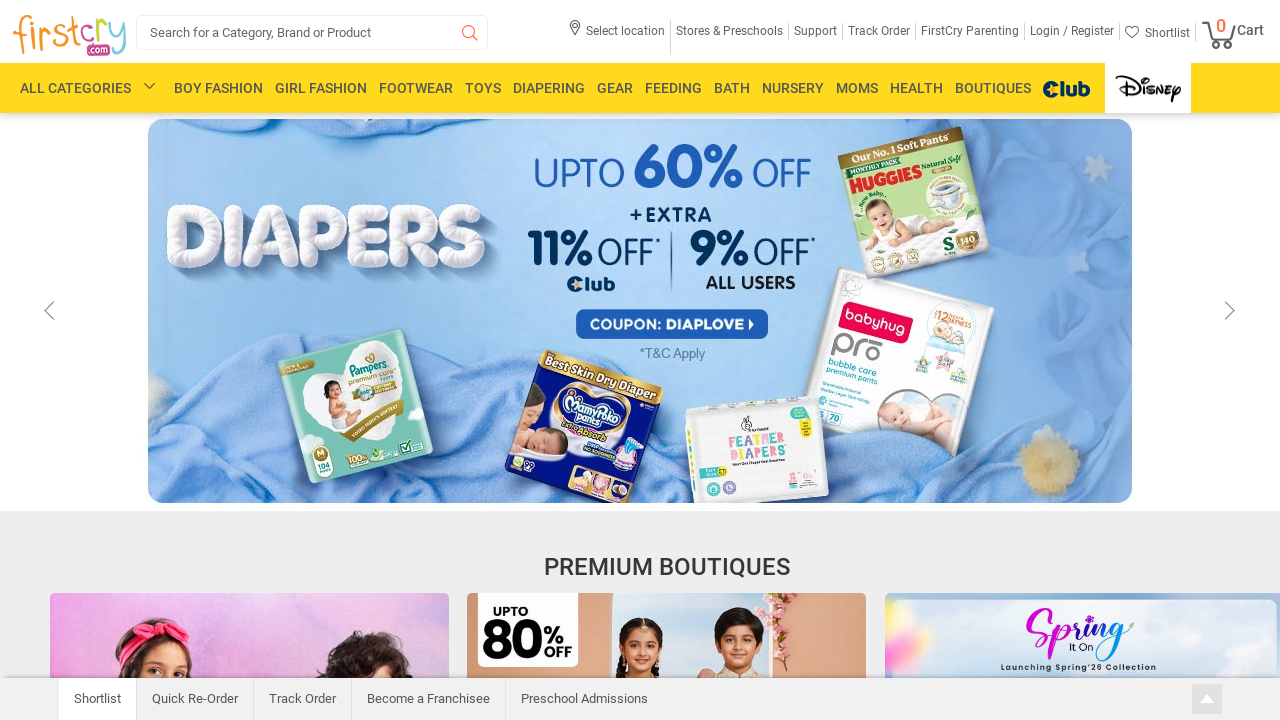

Retrieved current URL: https://www.firstcry.com/
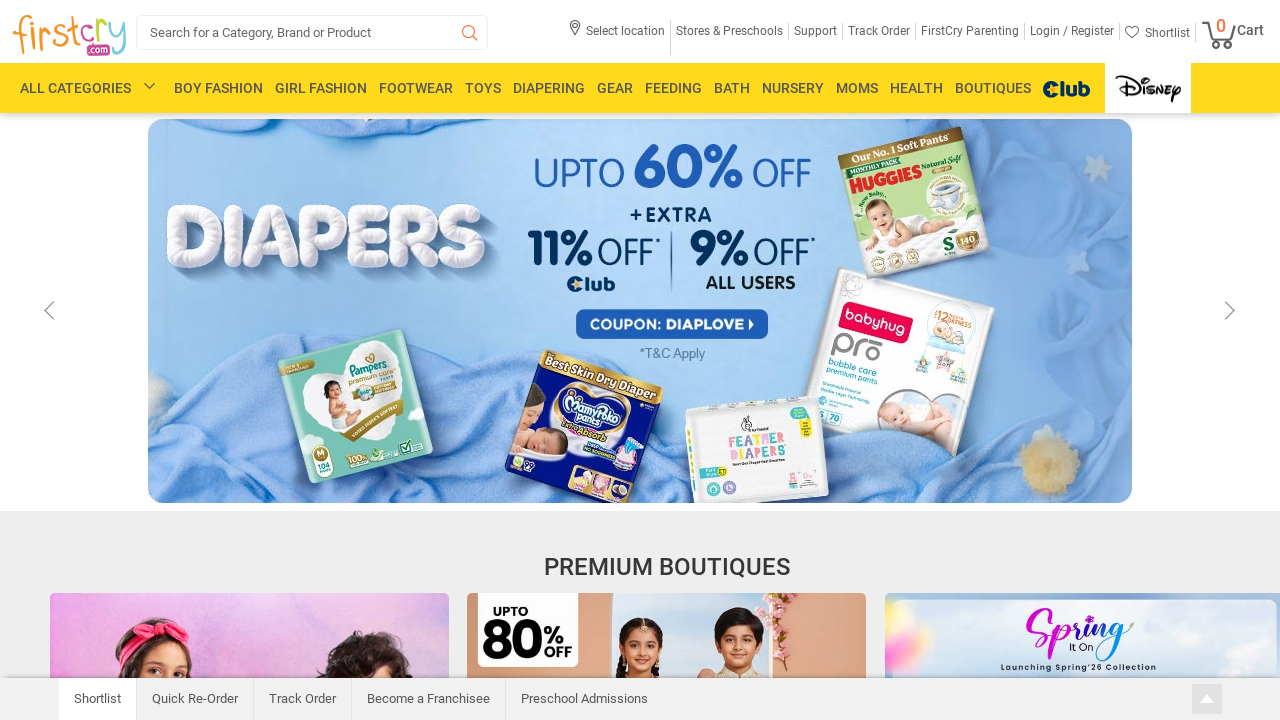

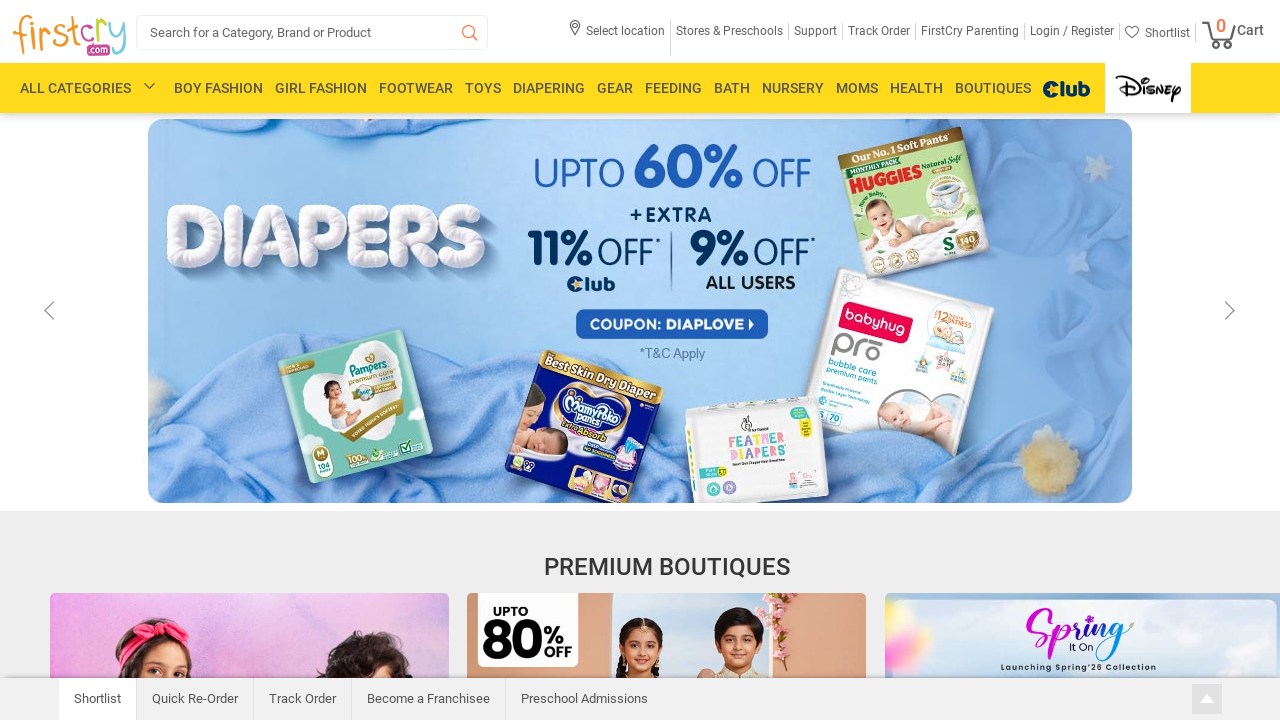